Tests checkbox functionality on two different pages - clicking checkboxes, verifying selection state, and counting total checkboxes on each page

Starting URL: https://rahulshettyacademy.com/dropdownsPractise/

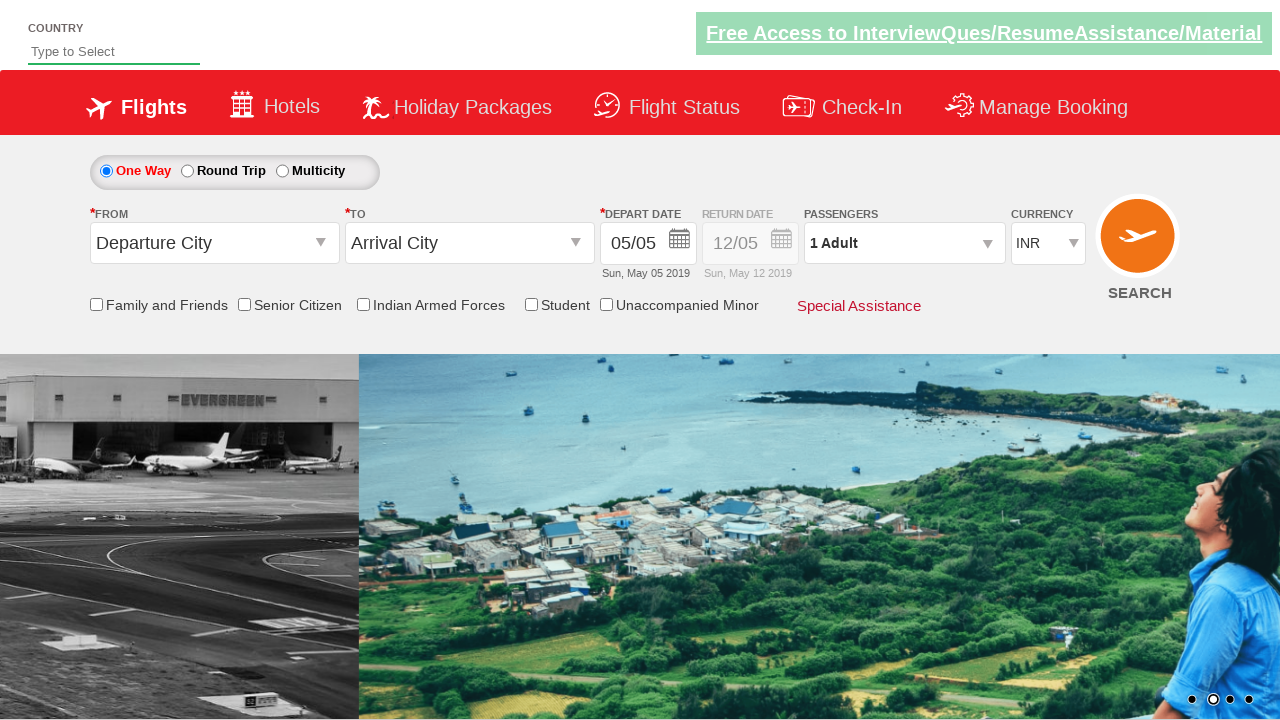

Checked if friends and family checkbox is initially selected
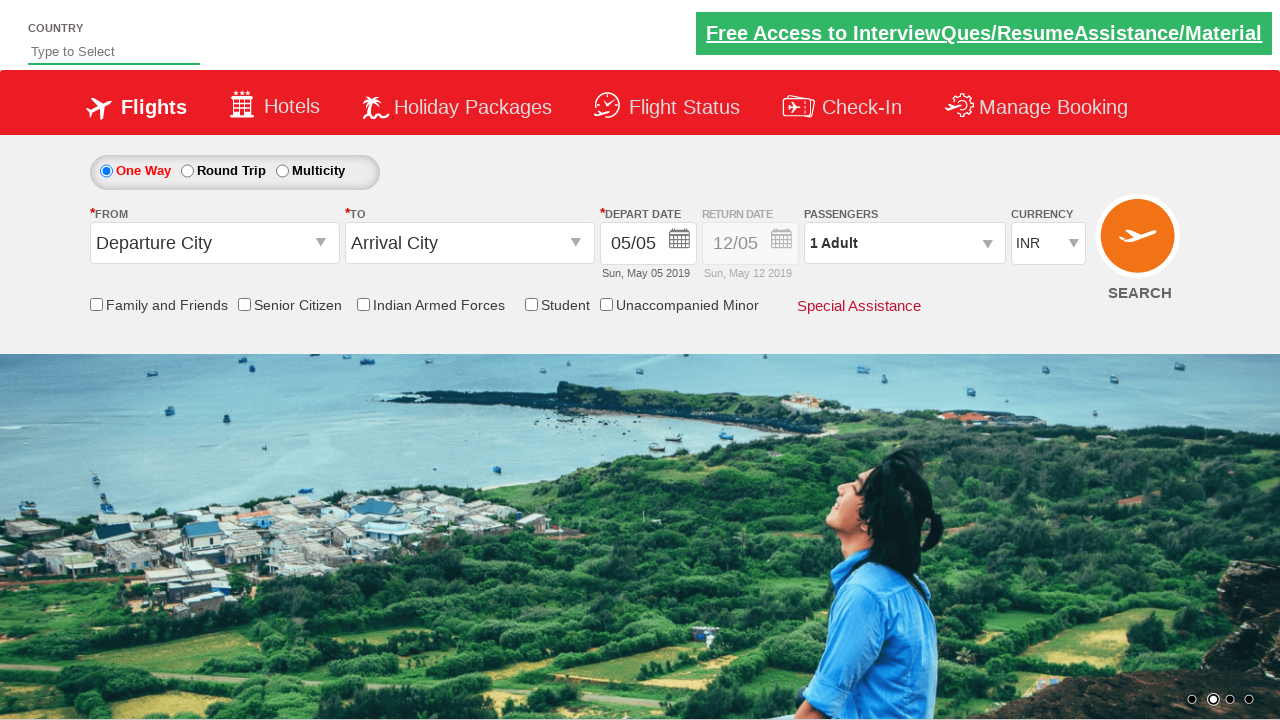

Clicked the friends and family checkbox at (96, 304) on input[name*='friendsandfamily']
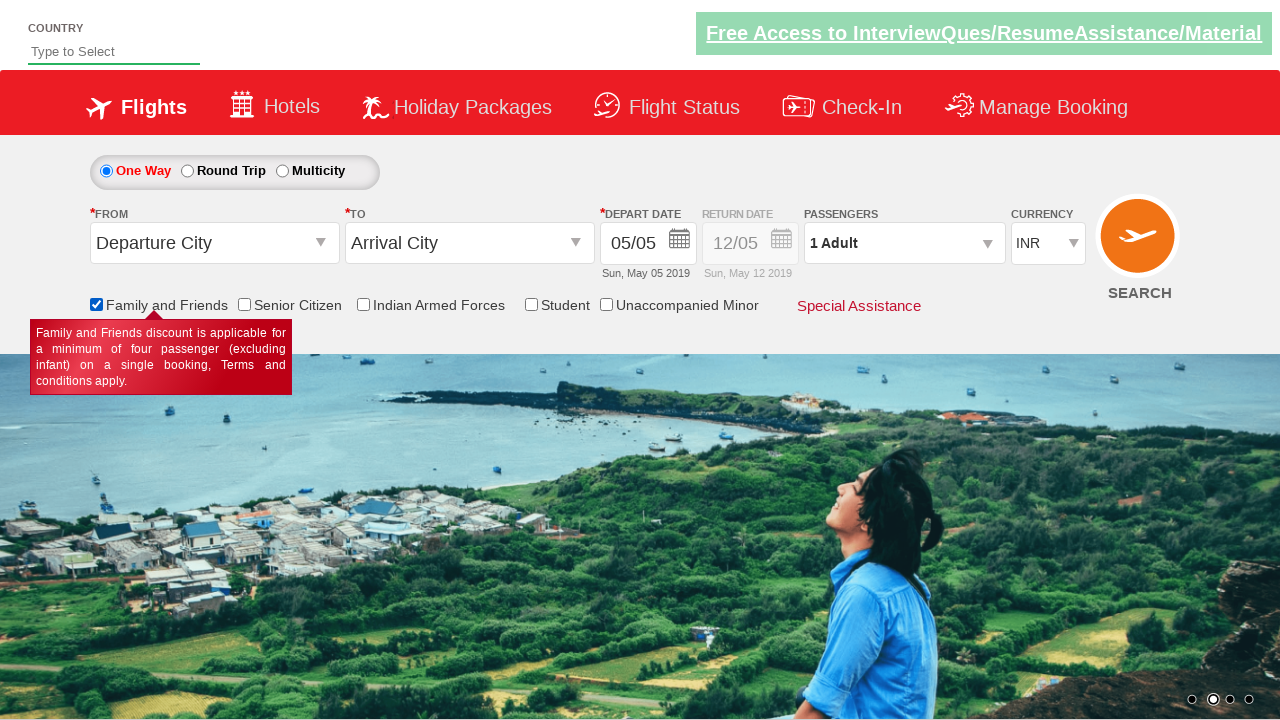

Verified that friends and family checkbox is now selected
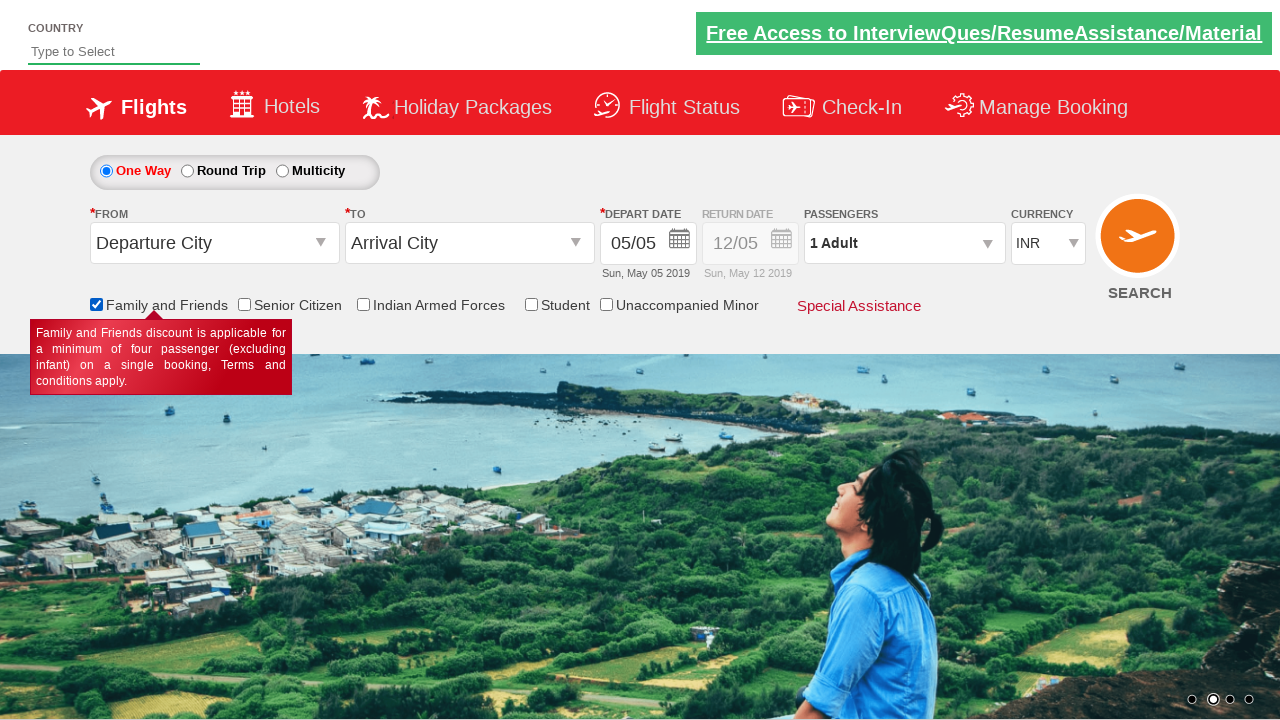

Counted all checkboxes on the page: 6
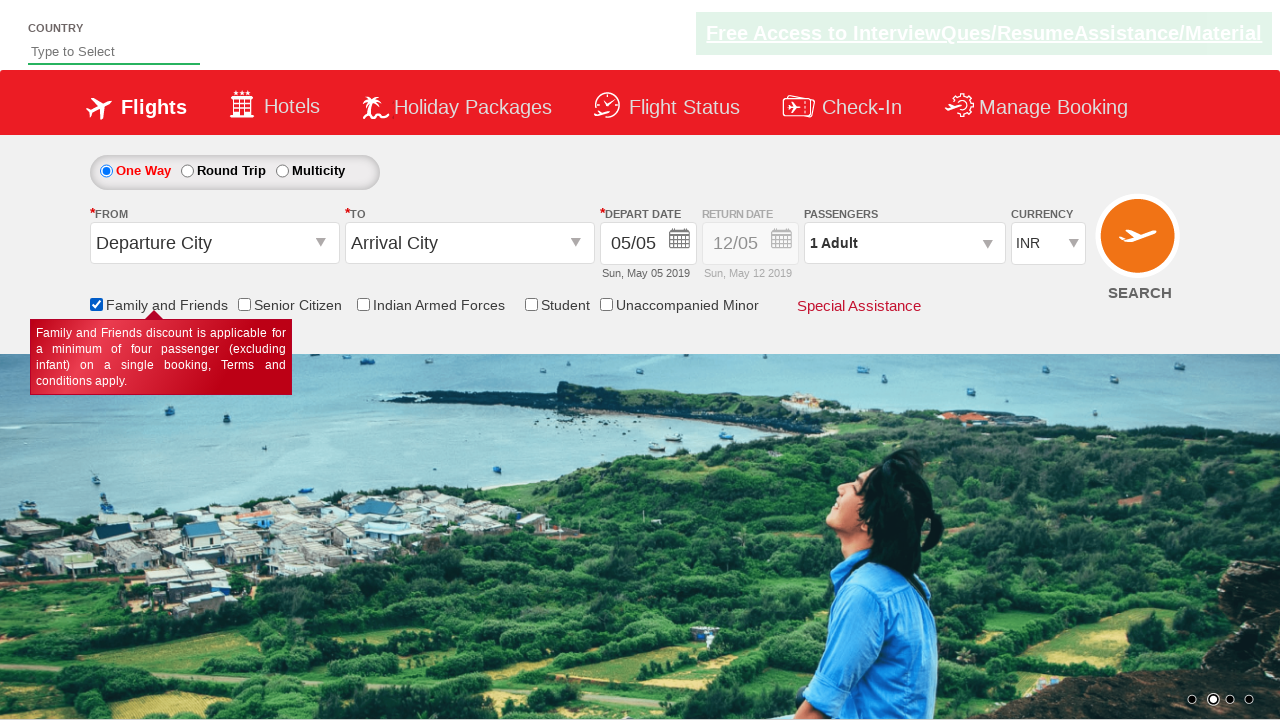

Navigated to second practice page at https://rahulshettyacademy.com/AutomationPractice/
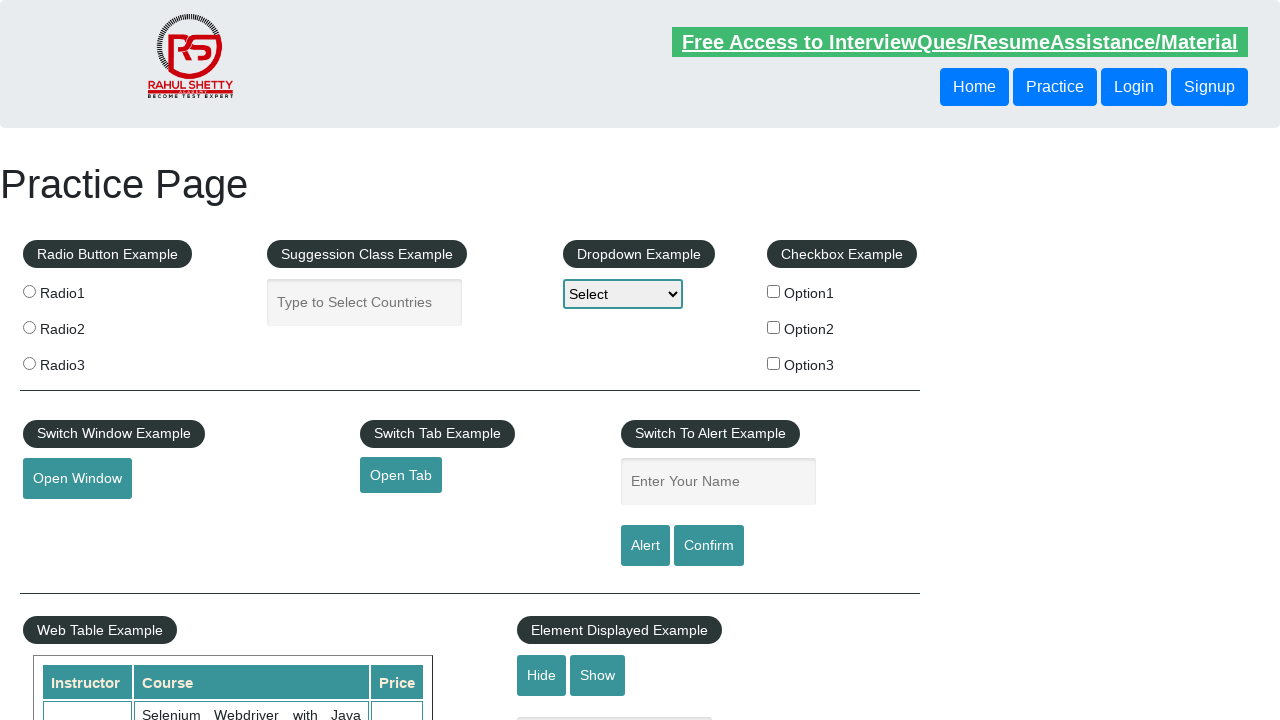

Clicked the first checkbox option at (774, 291) on input#checkBoxOption1
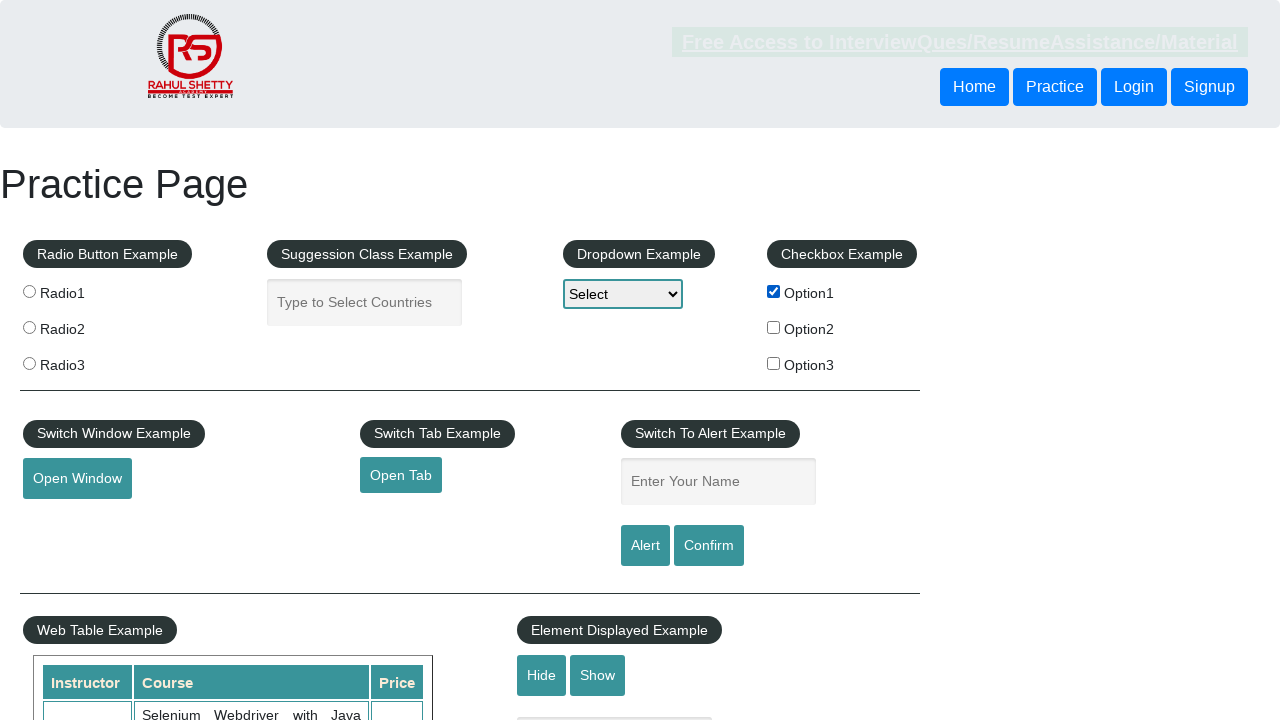

Verified that Checkbox Option 1 is selected
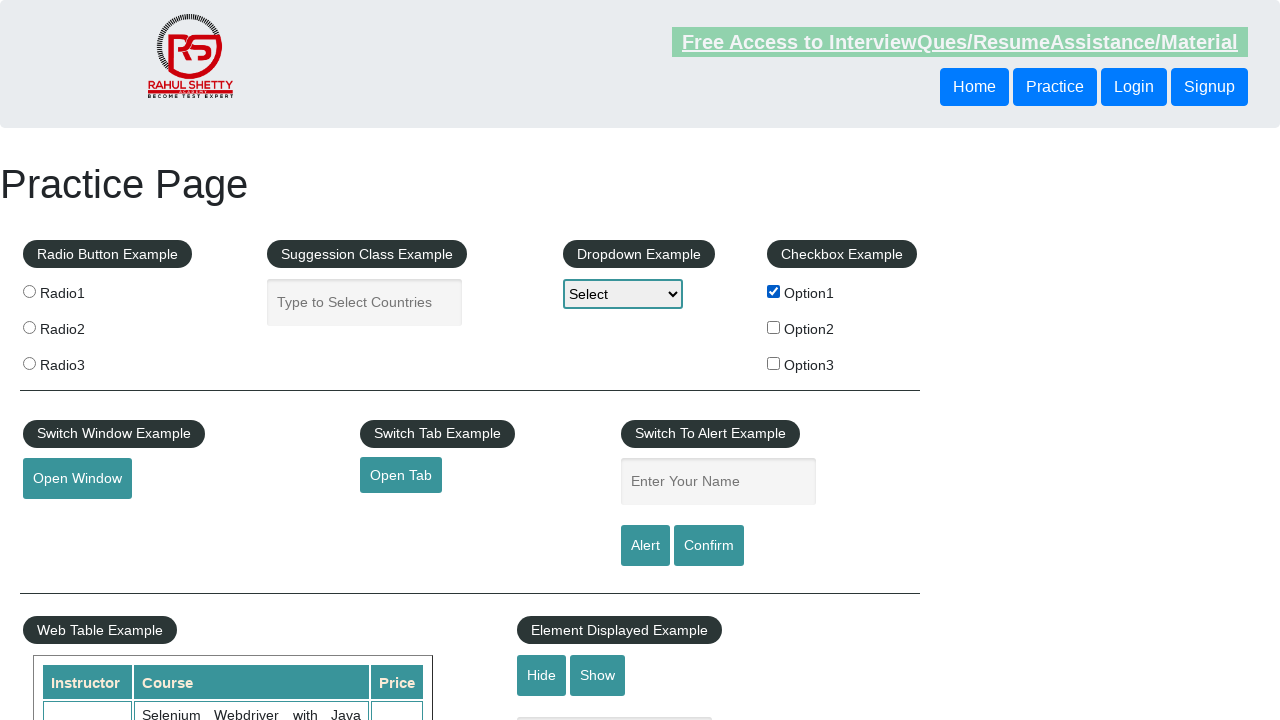

Counted all checkboxes on the second page: 3
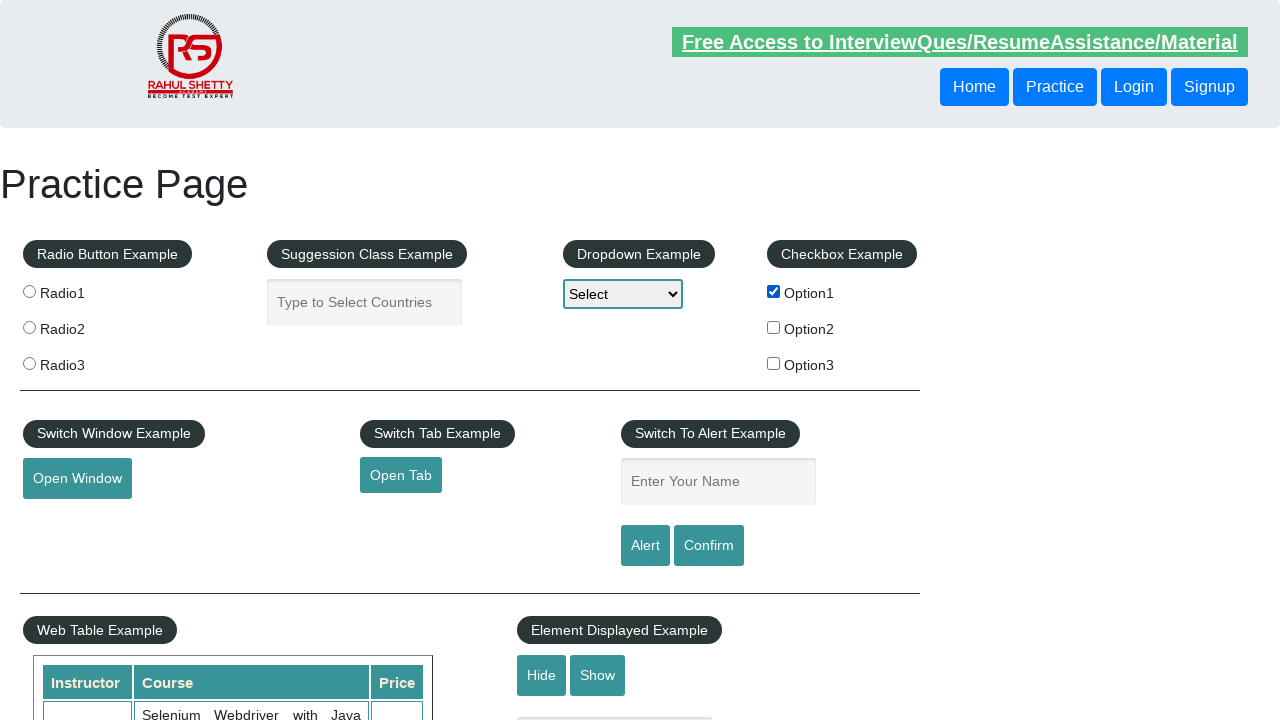

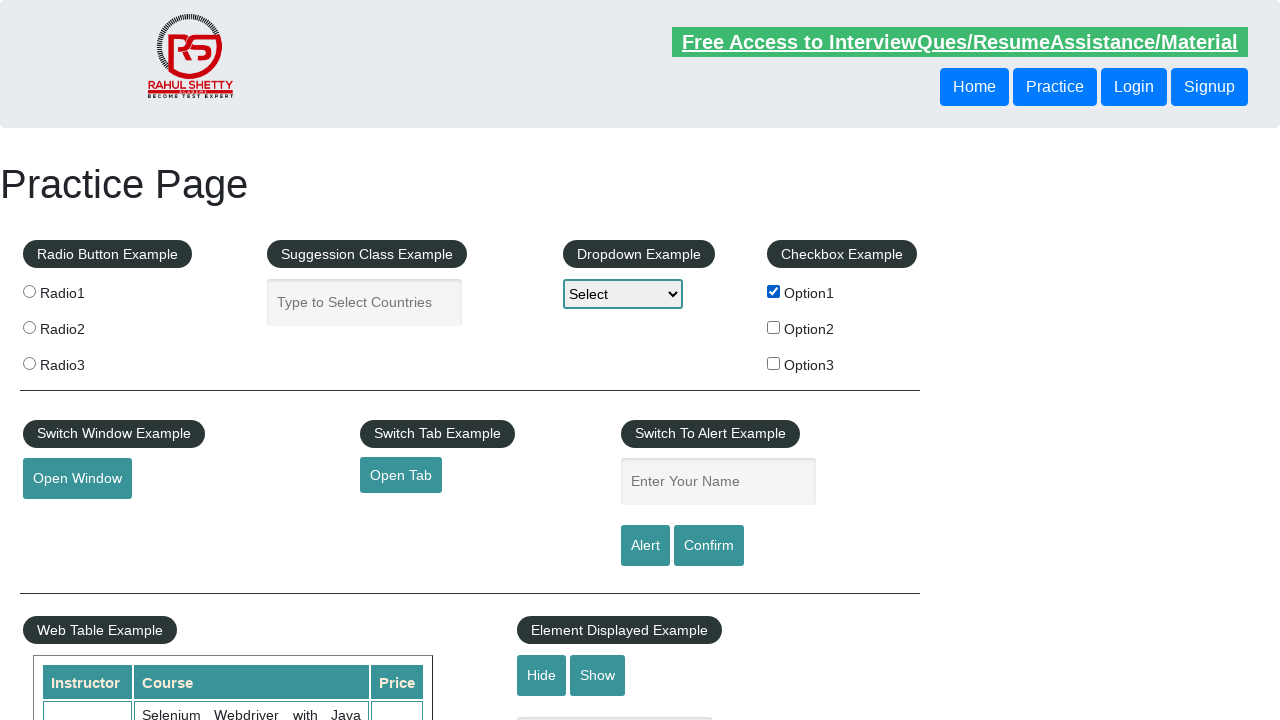